Navigates to Music category, captures the price of "How Music Works" from the listing, clicks through to the product page, and verifies the price matches

Starting URL: http://books.toscrape.com

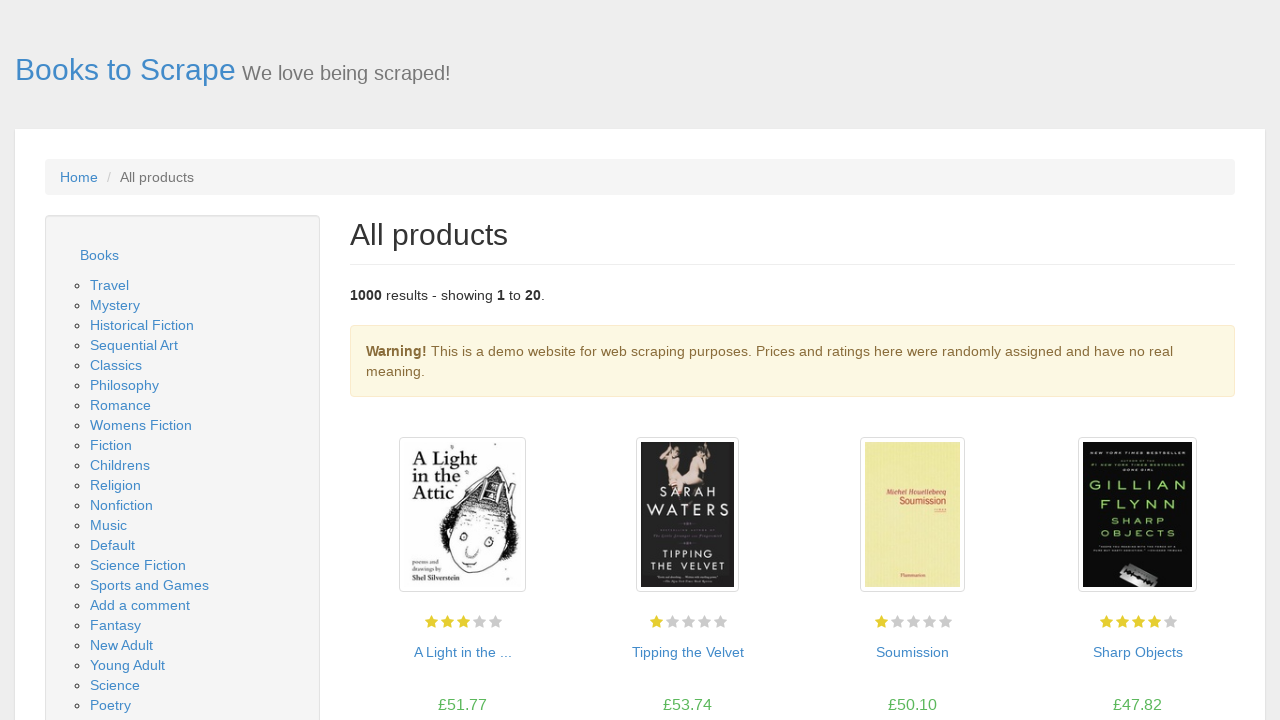

Sidebar categories loaded
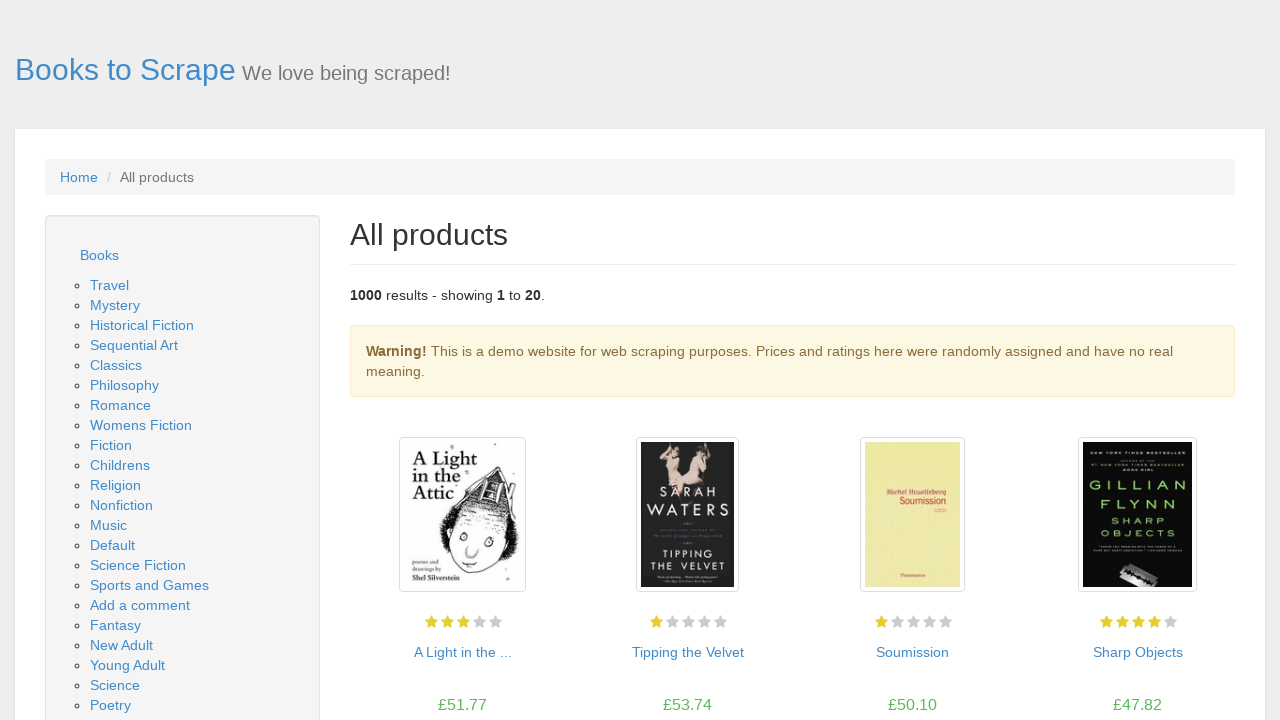

Clicked on Music category at (108, 525) on a:has-text('Music')
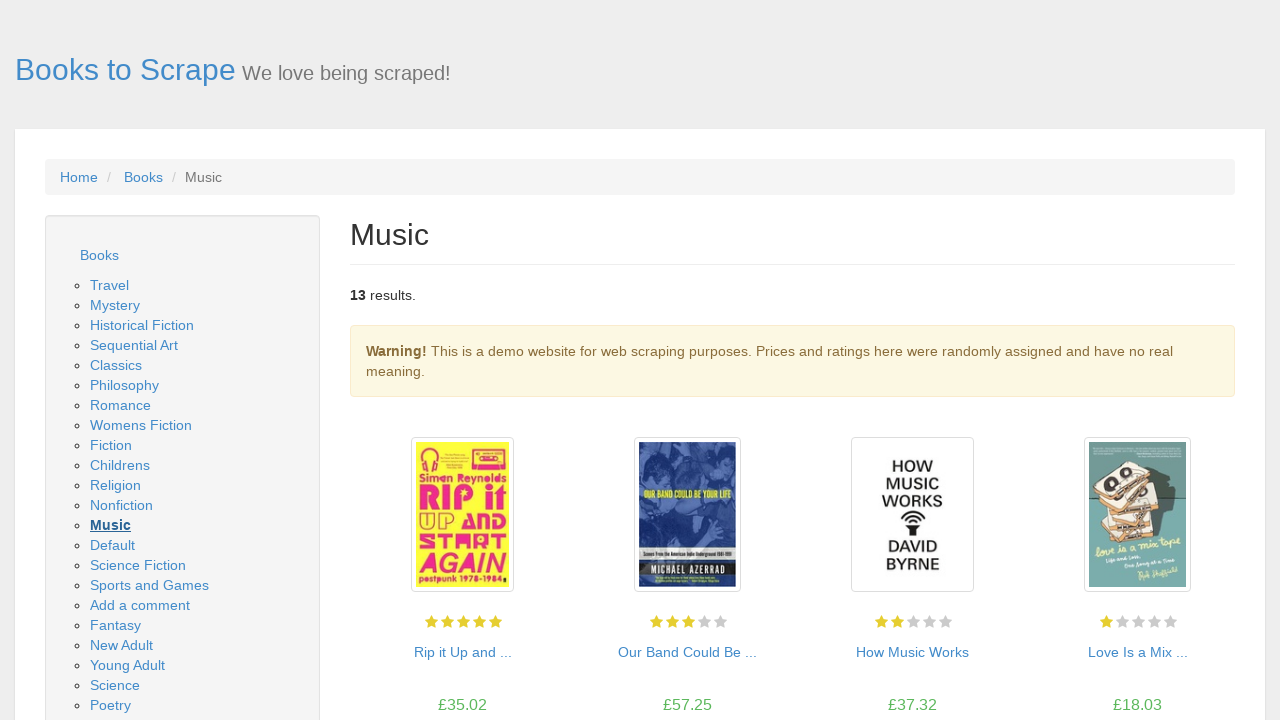

Music category products loaded
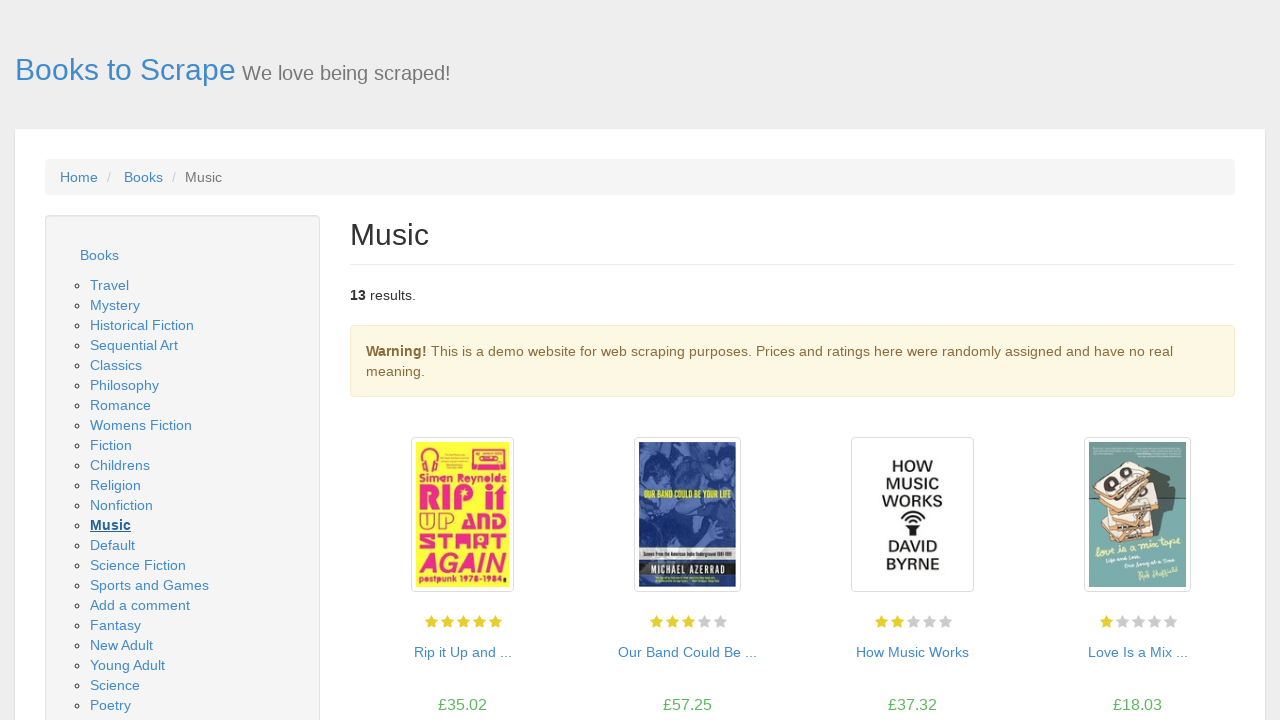

Retrieved 13 product pods from listing
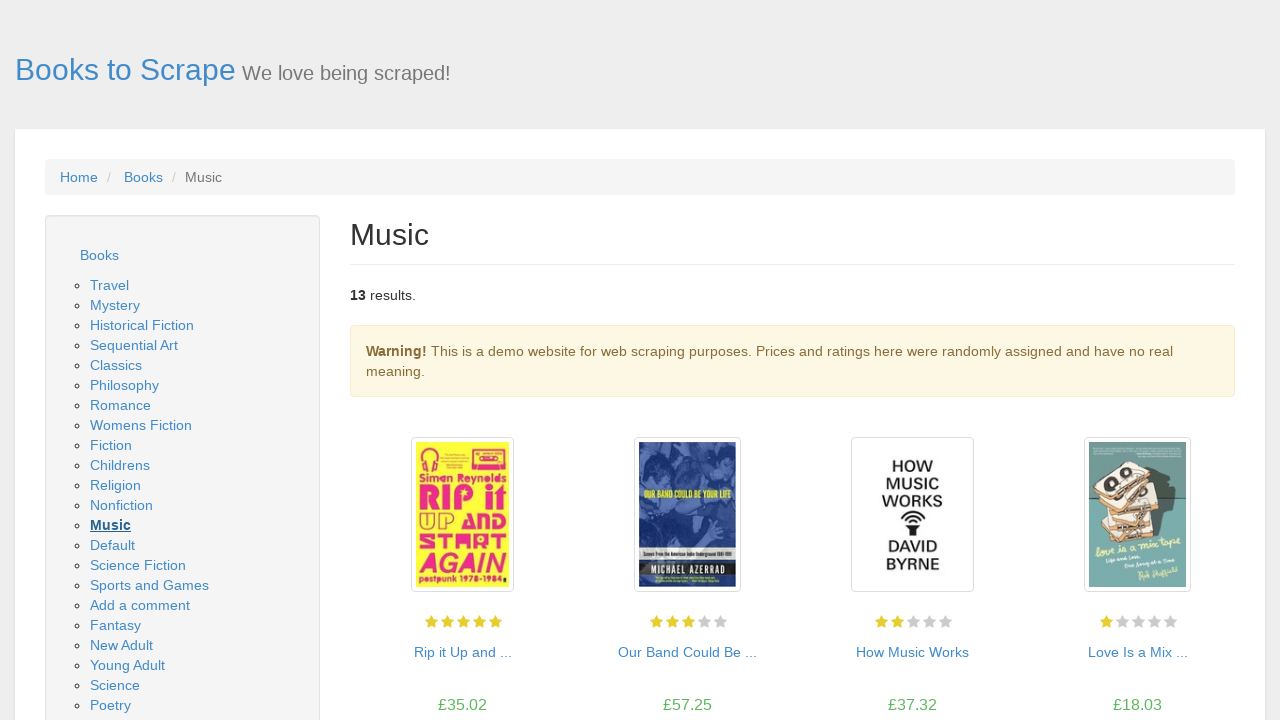

Found 'How Music Works' with listing price: £37.32
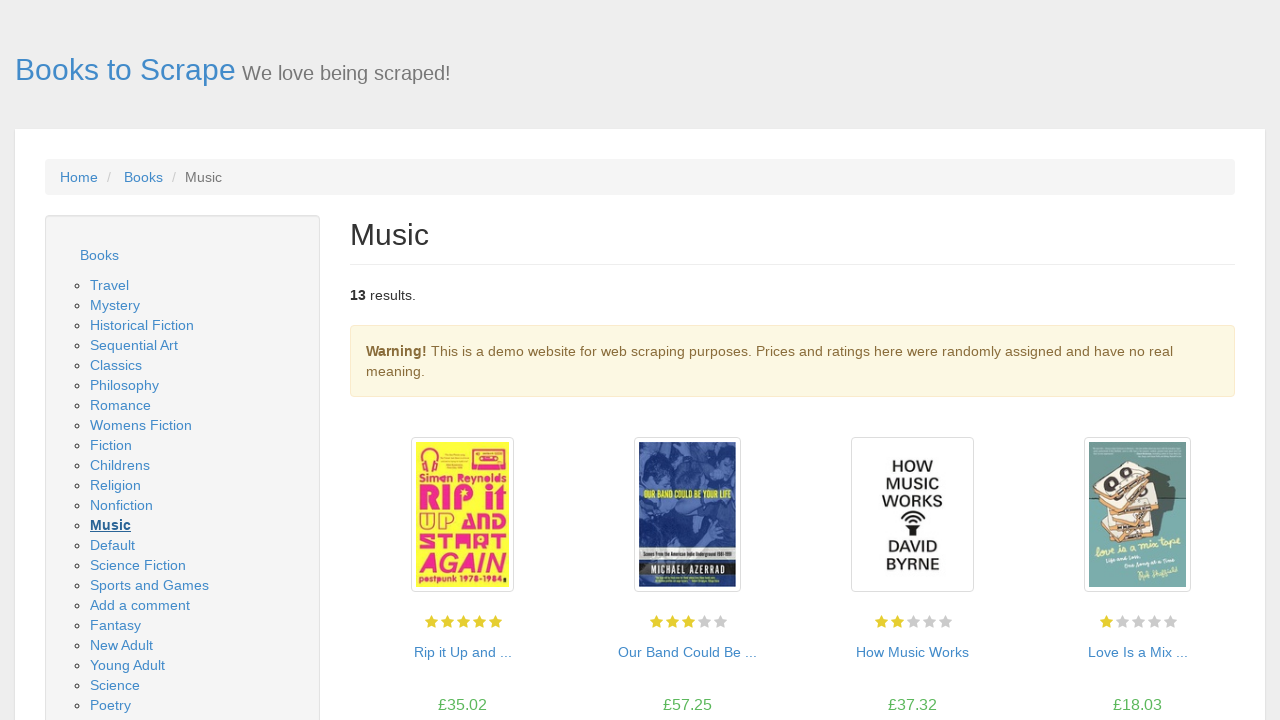

Clicked on 'How Music Works' product image to navigate to product page at (912, 515) on article.product_pod >> nth=2 >> div.image_container a img
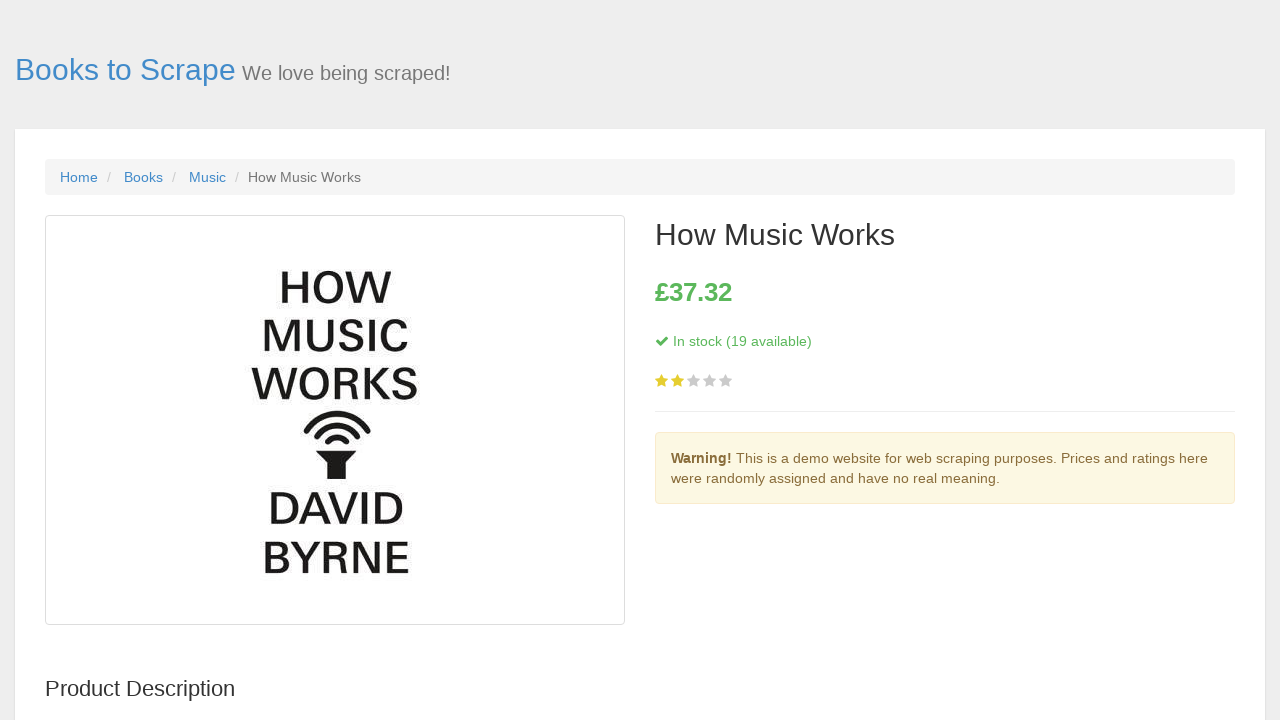

Product page loaded with price information
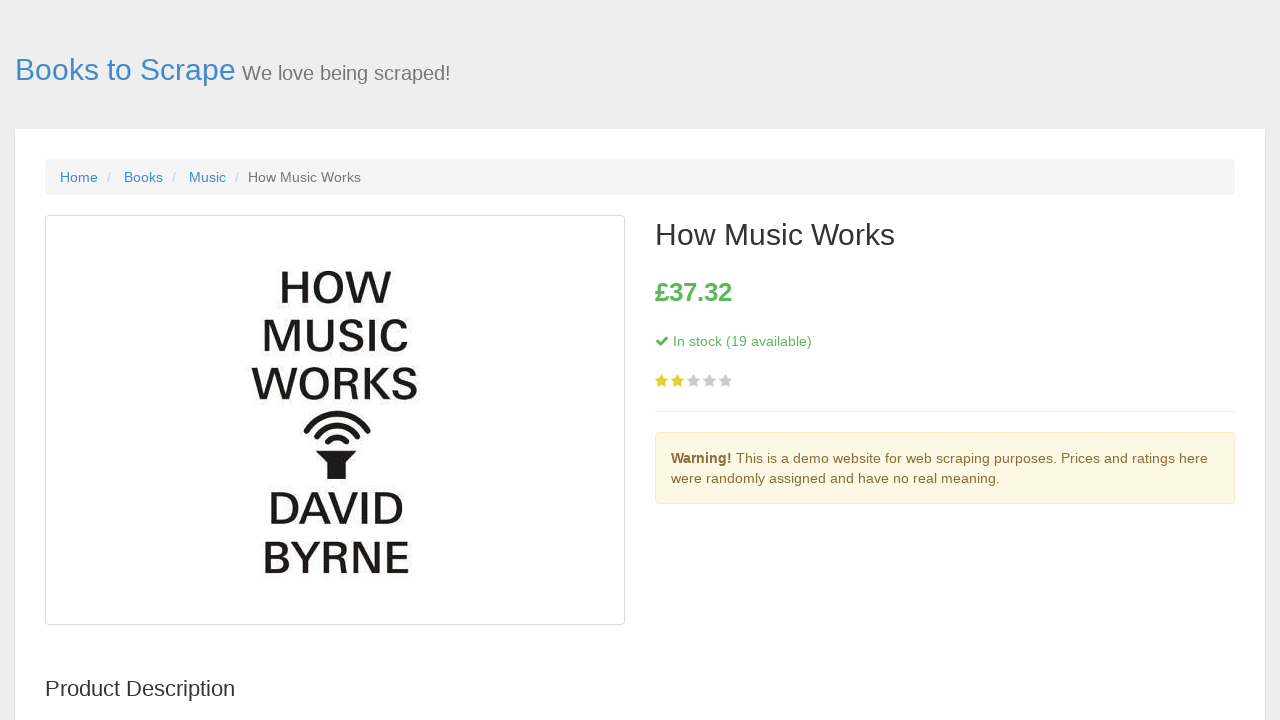

Retrieved product page price: £37.32
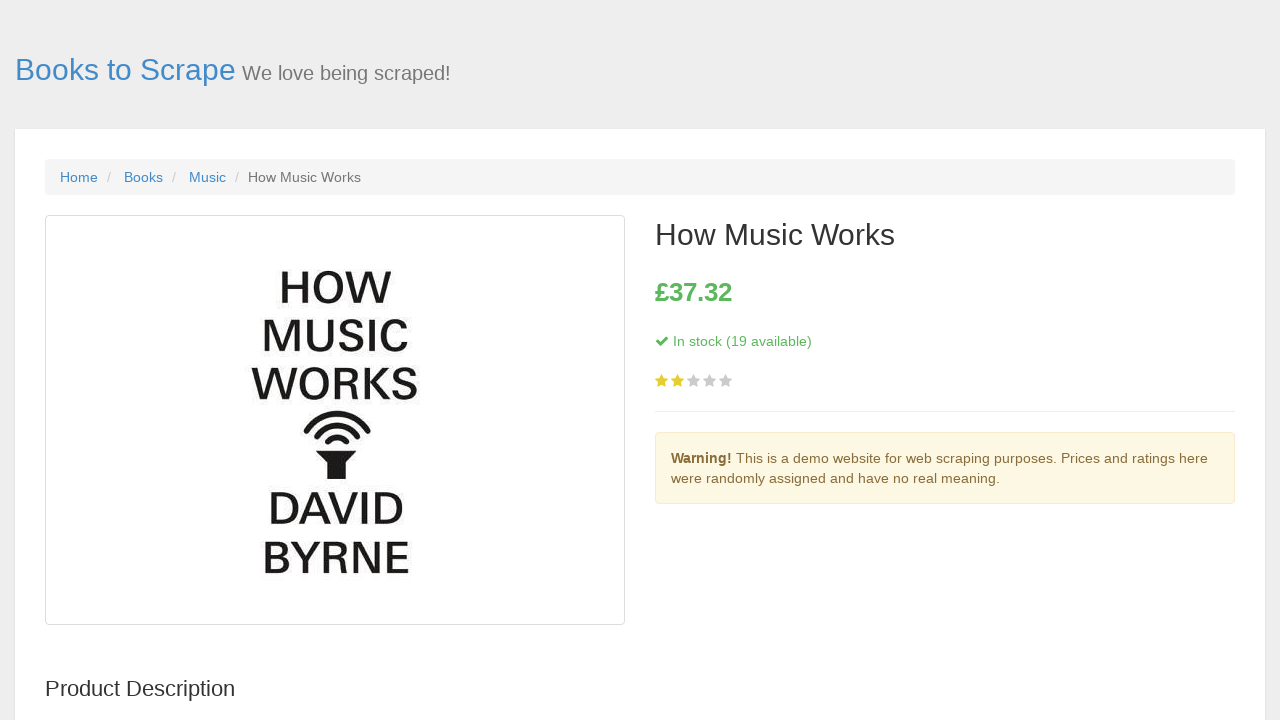

Price verification passed: listing price (£37.32) matches product page price (£37.32)
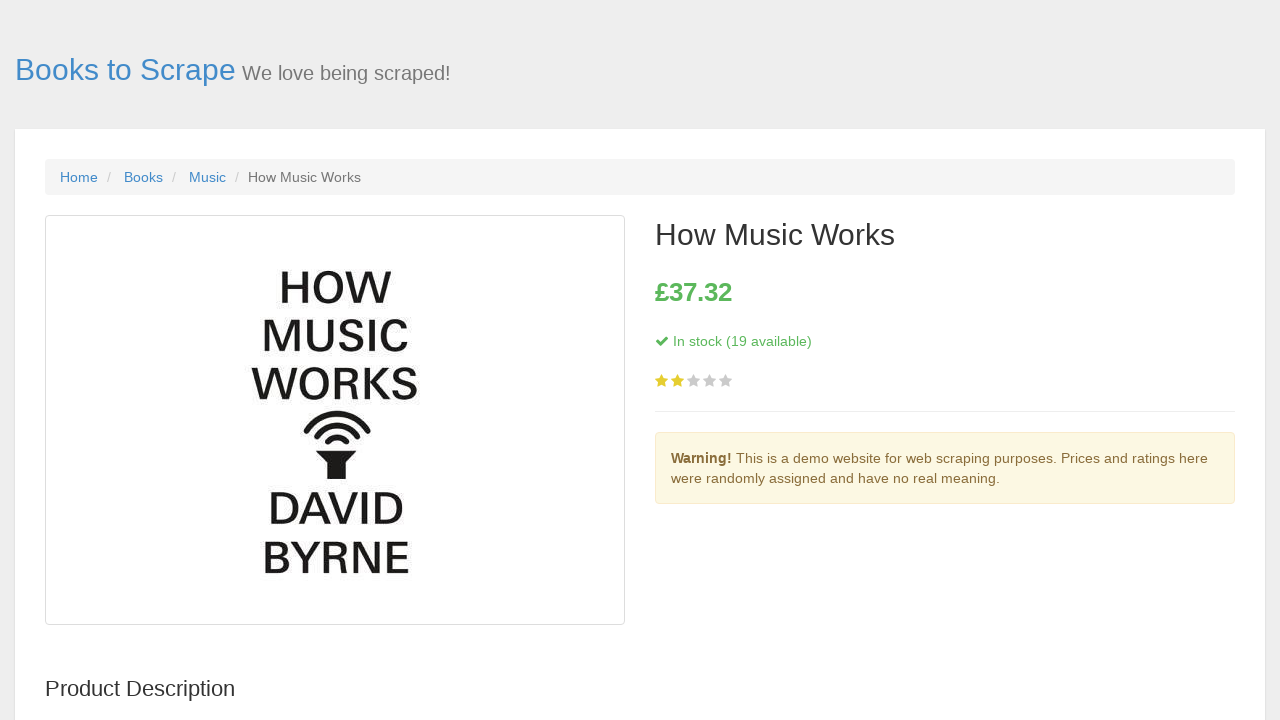

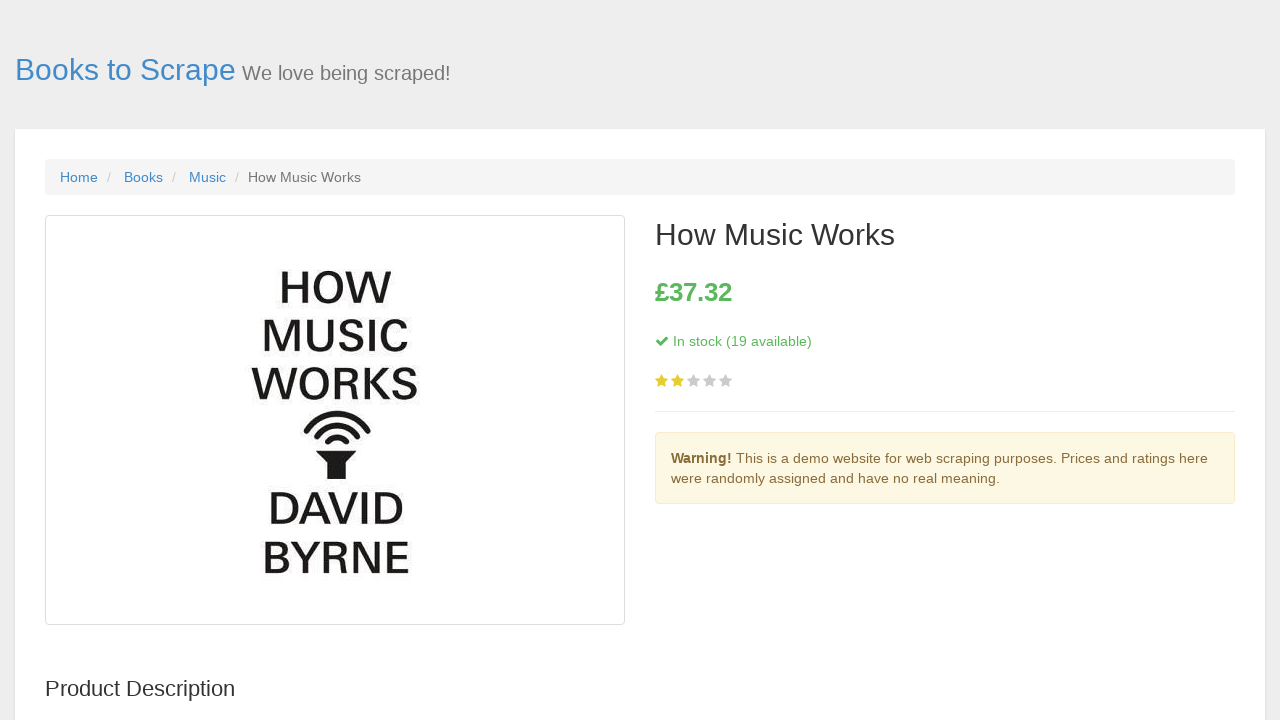